Tests a practice form submission on DemoQA by filling out personal information fields including name, email, gender, phone number, date of birth, hobbies, address, state and city selection, then verifies the submitted data in a confirmation modal.

Starting URL: https://demoqa.com/automation-practice-form/

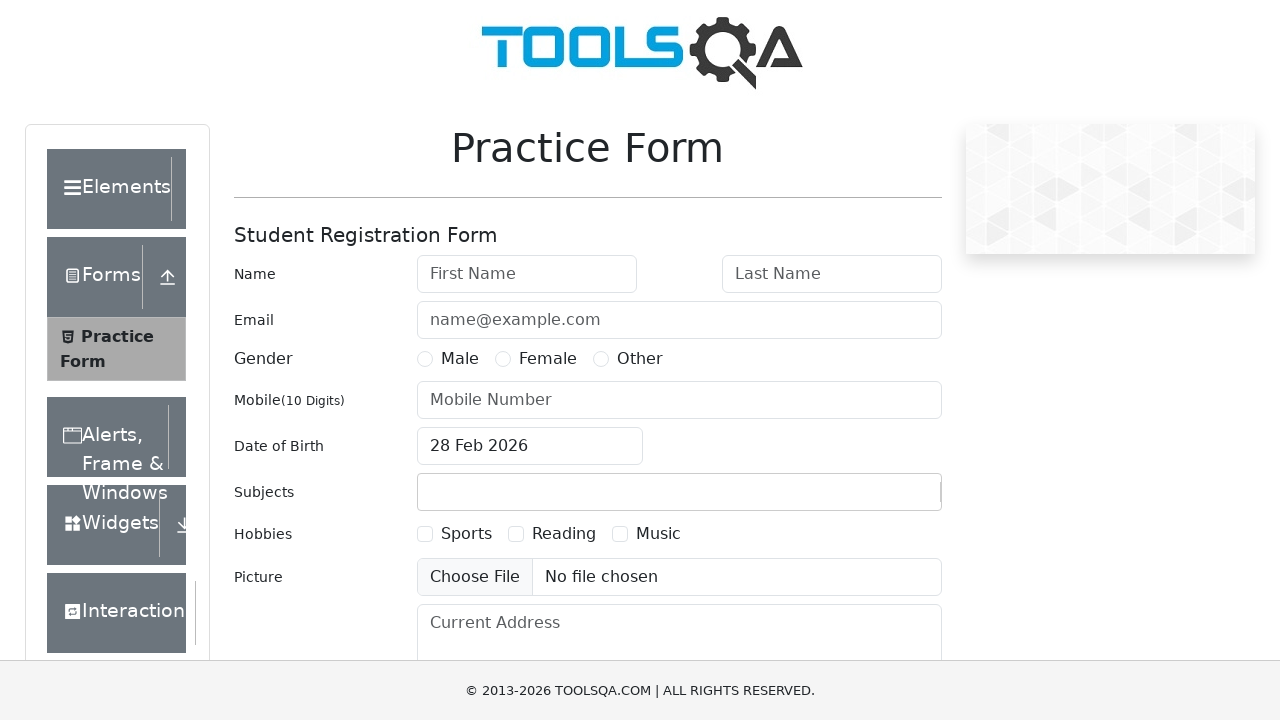

Filled first name field with 'Aleksandr' on #firstName
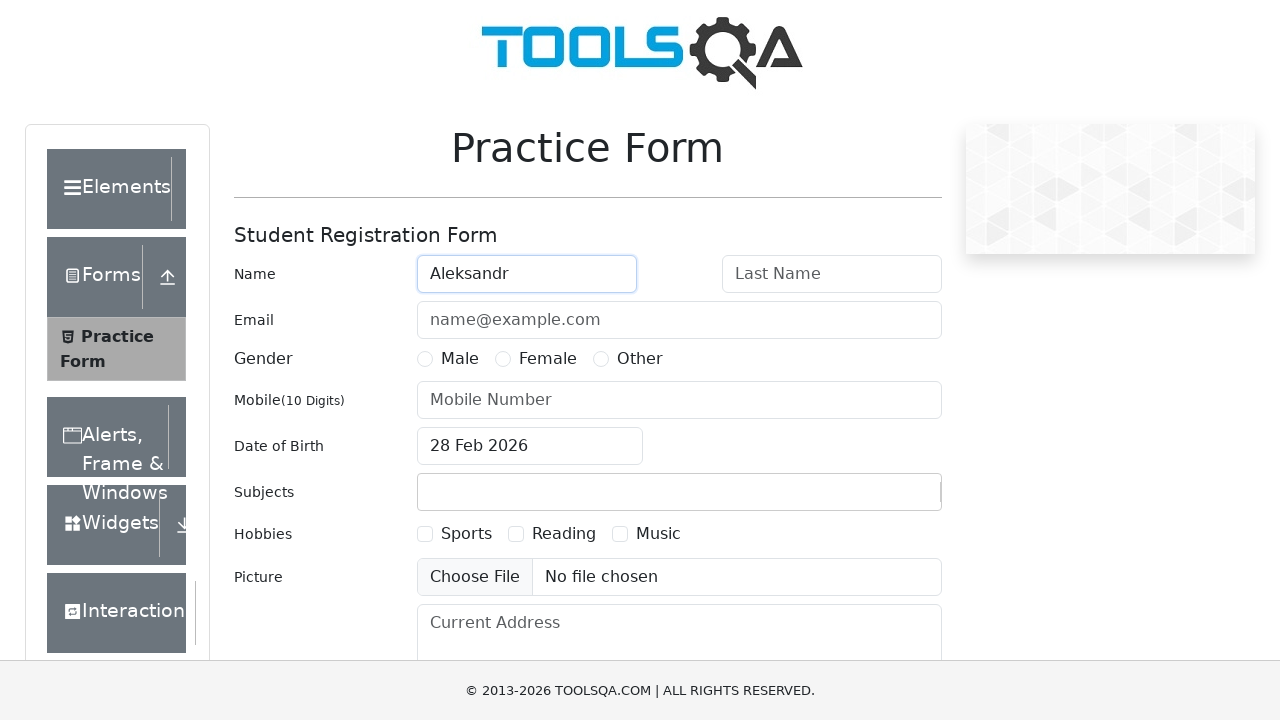

Filled last name field with 'Koroley' on #lastName
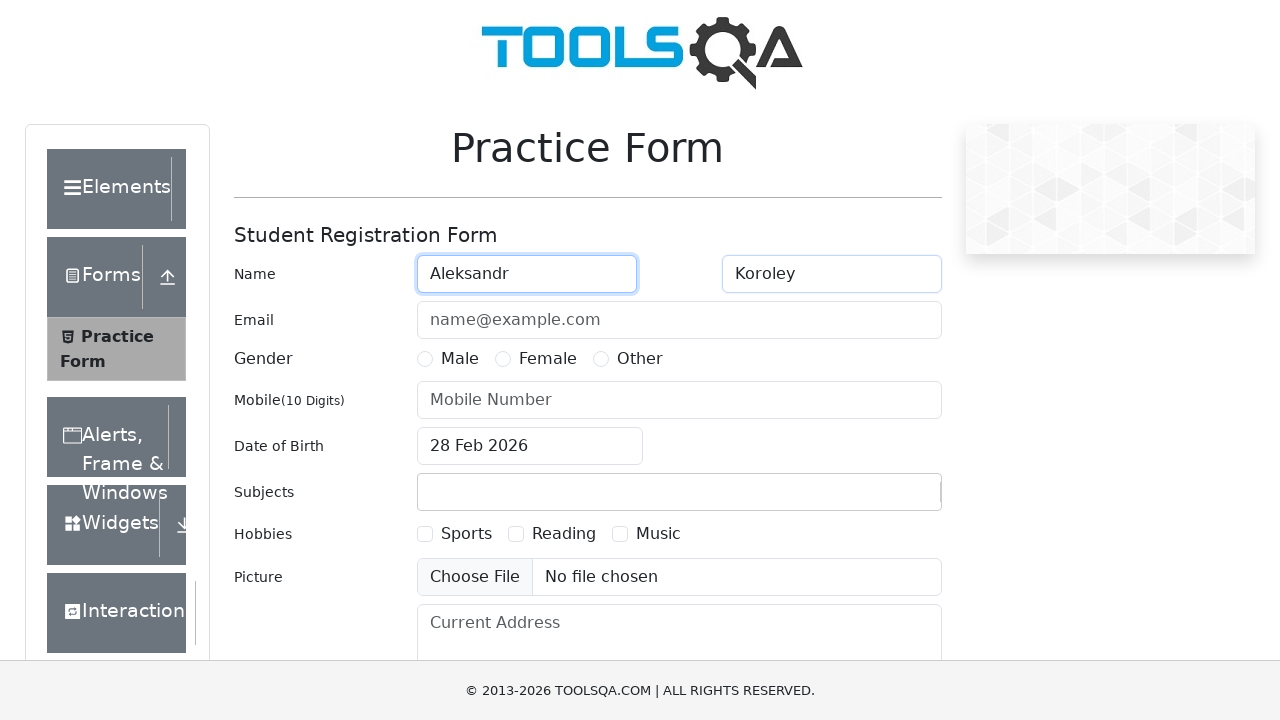

Filled email field with 'Alexandr_Koroley@example.com' on #userEmail
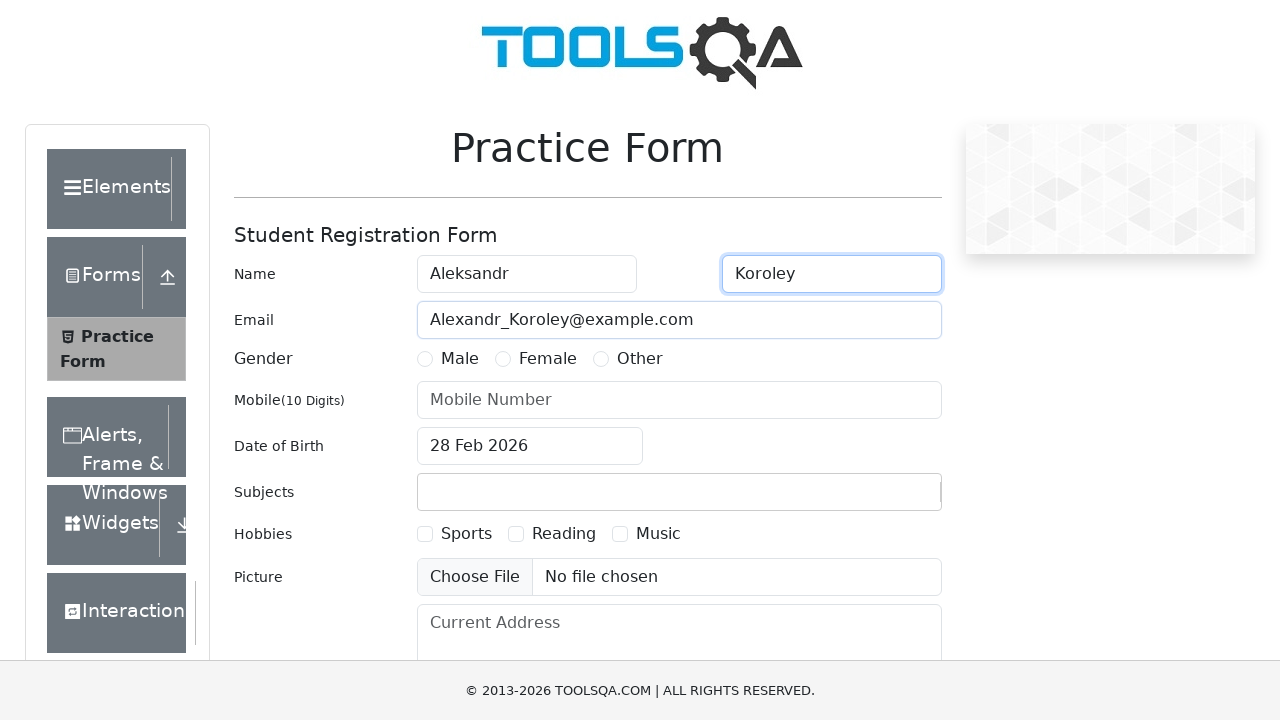

Selected Male gender option at (460, 359) on xpath=//*[@id='genterWrapper']/div[2]/div[1]/label
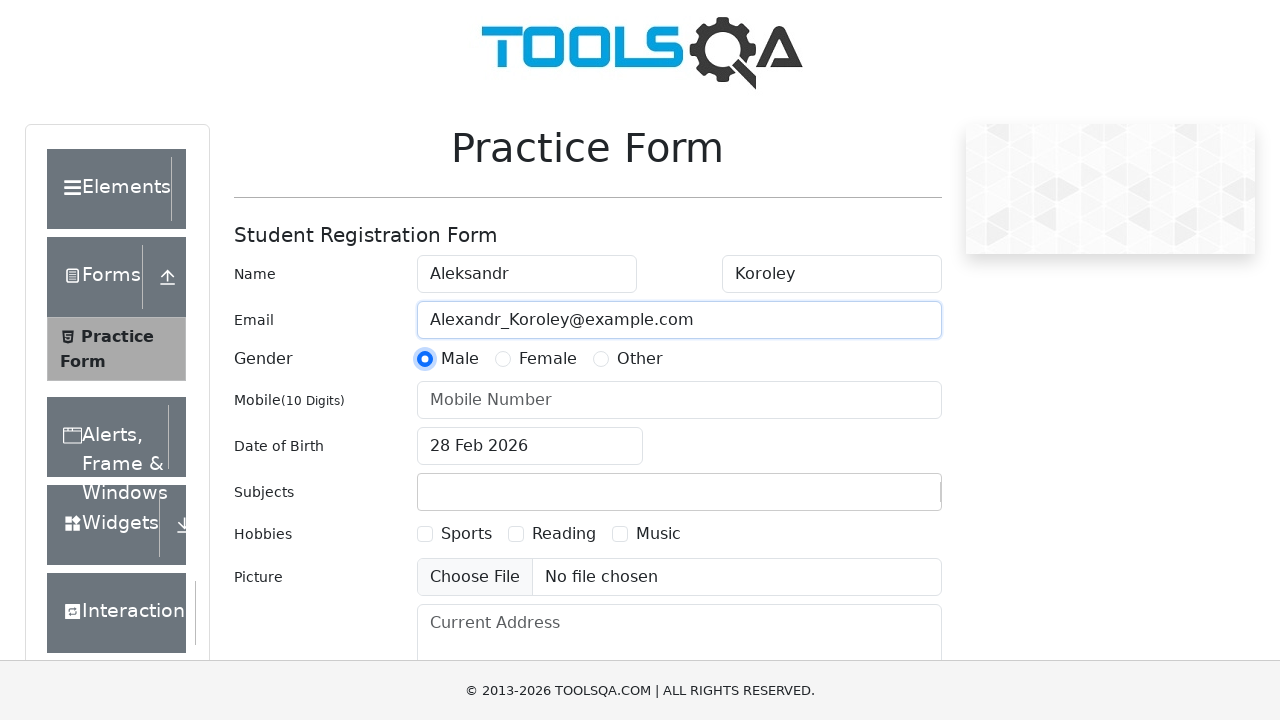

Filled mobile number field with '8913999000' on #userNumber
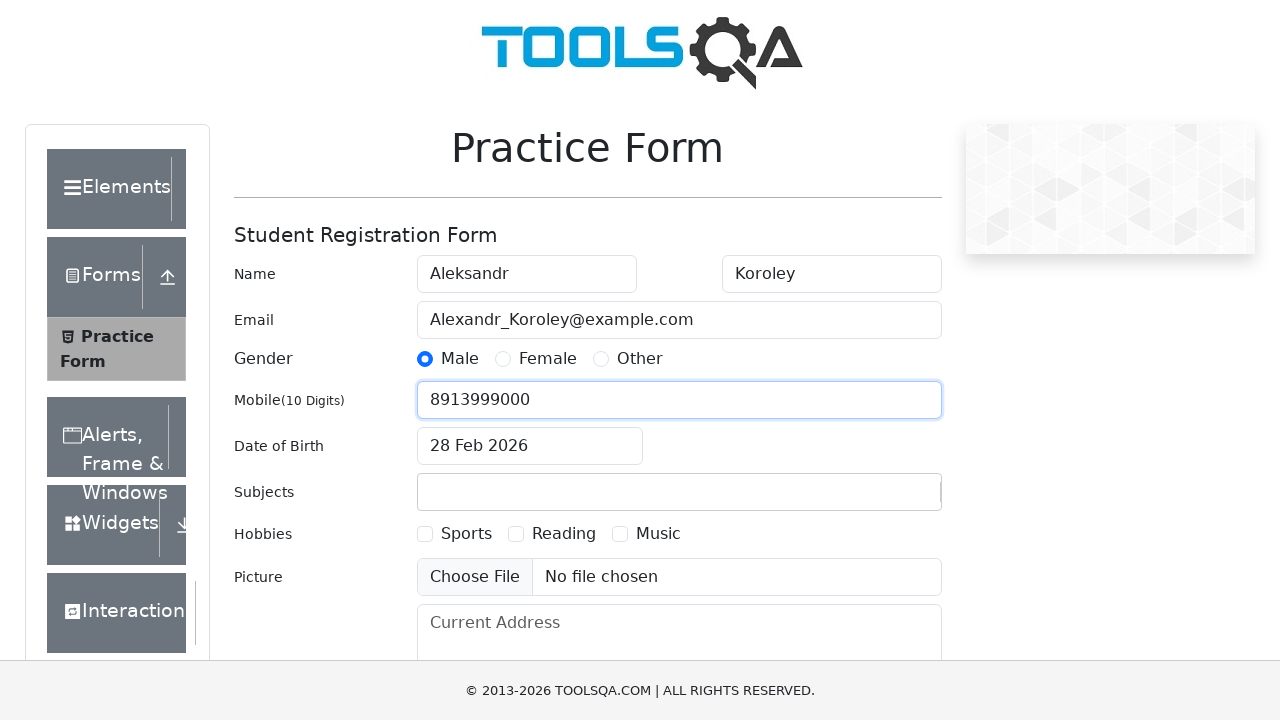

Clicked date of birth input field to open date picker at (530, 446) on #dateOfBirthInput
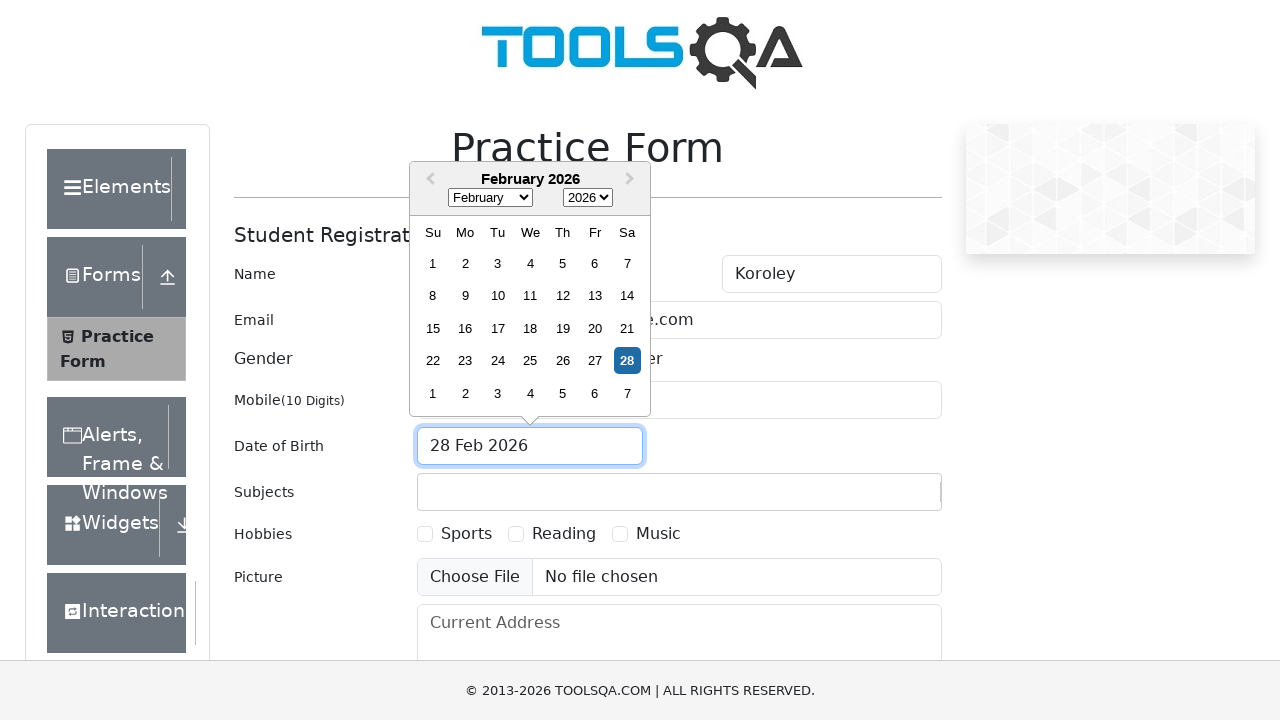

Selected March in the month dropdown on .react-datepicker__month-select
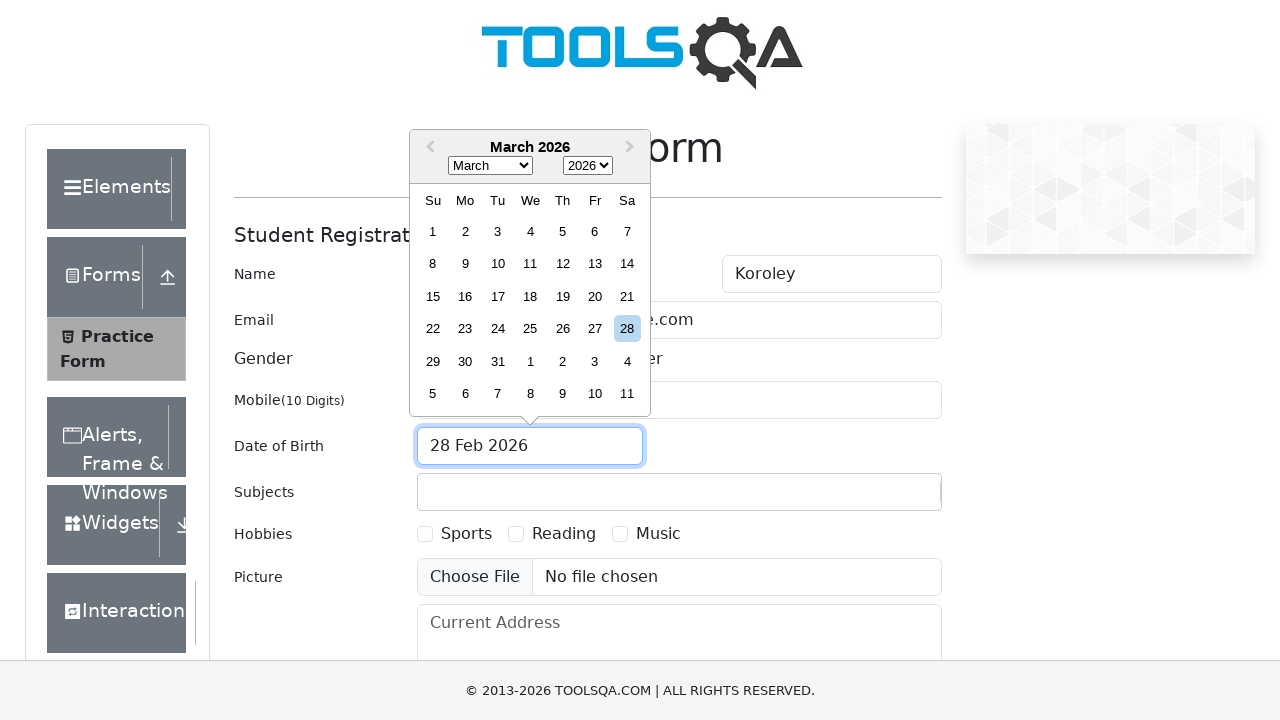

Selected 1978 in the year dropdown on .react-datepicker__year-select
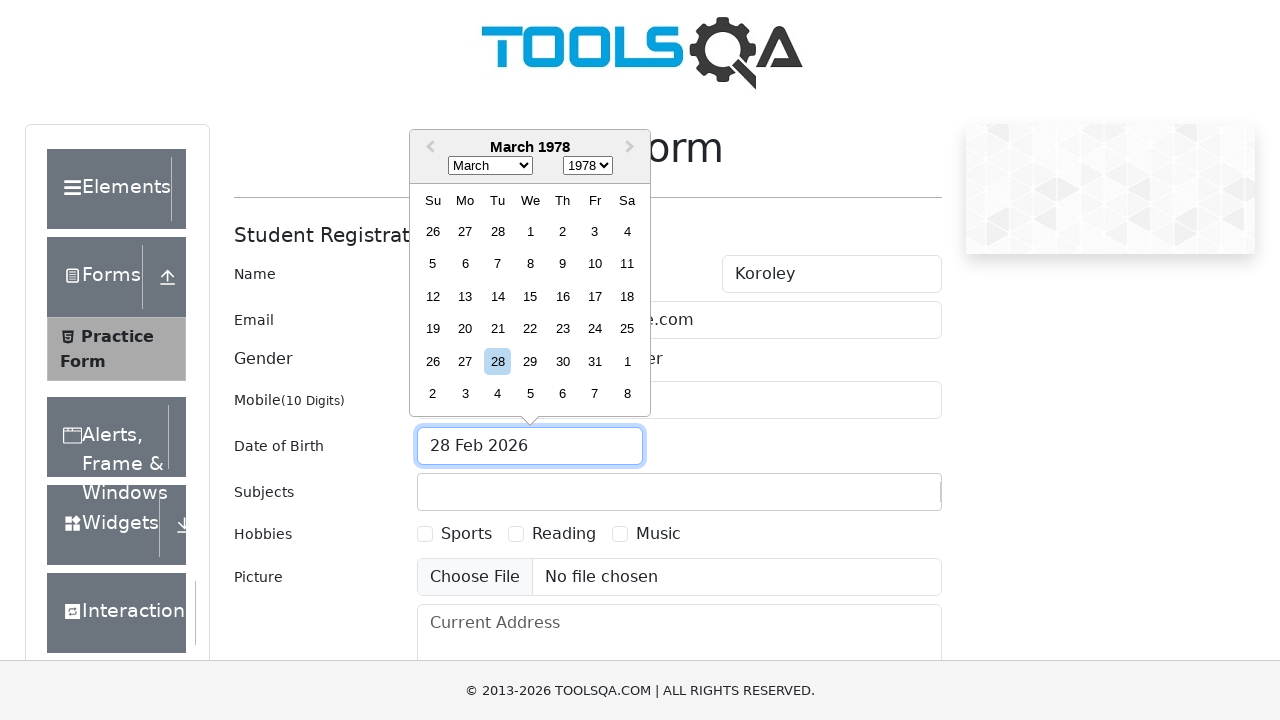

Selected day 2 from the calendar at (562, 231) on .react-datepicker__day--002:not(.react-datepicker__day--outside-month)
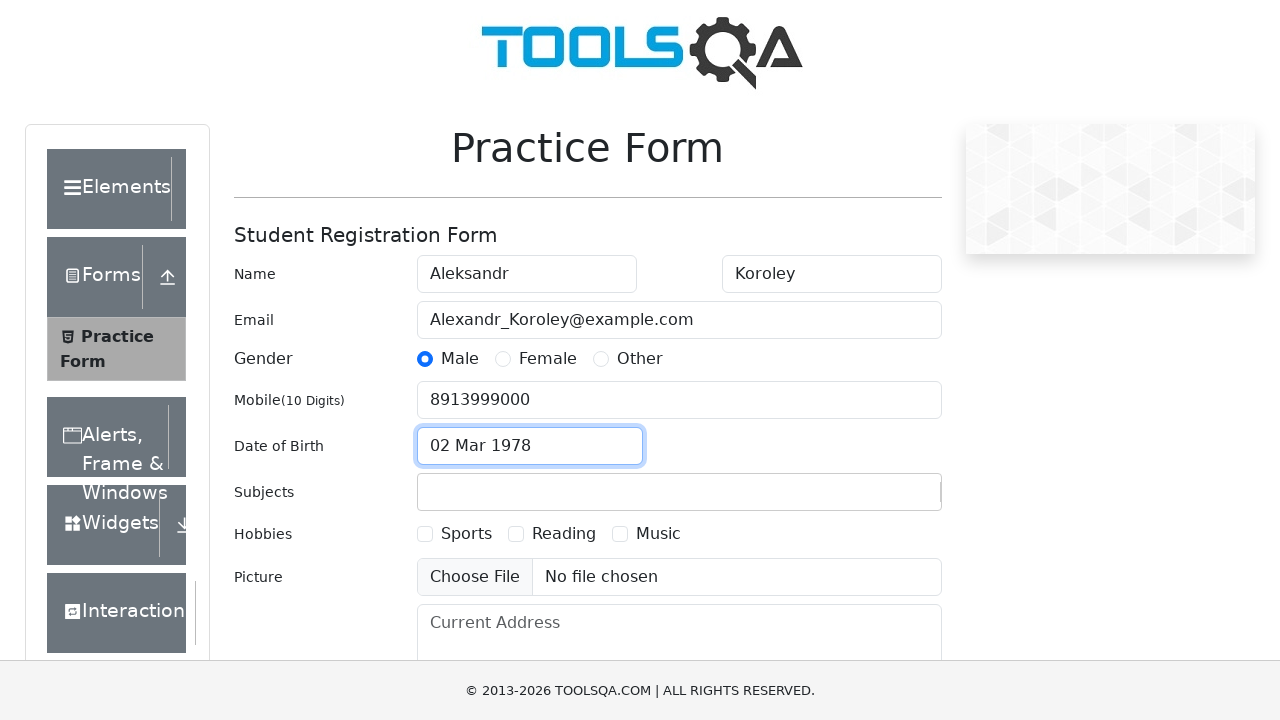

Scrolled down to make submit button visible
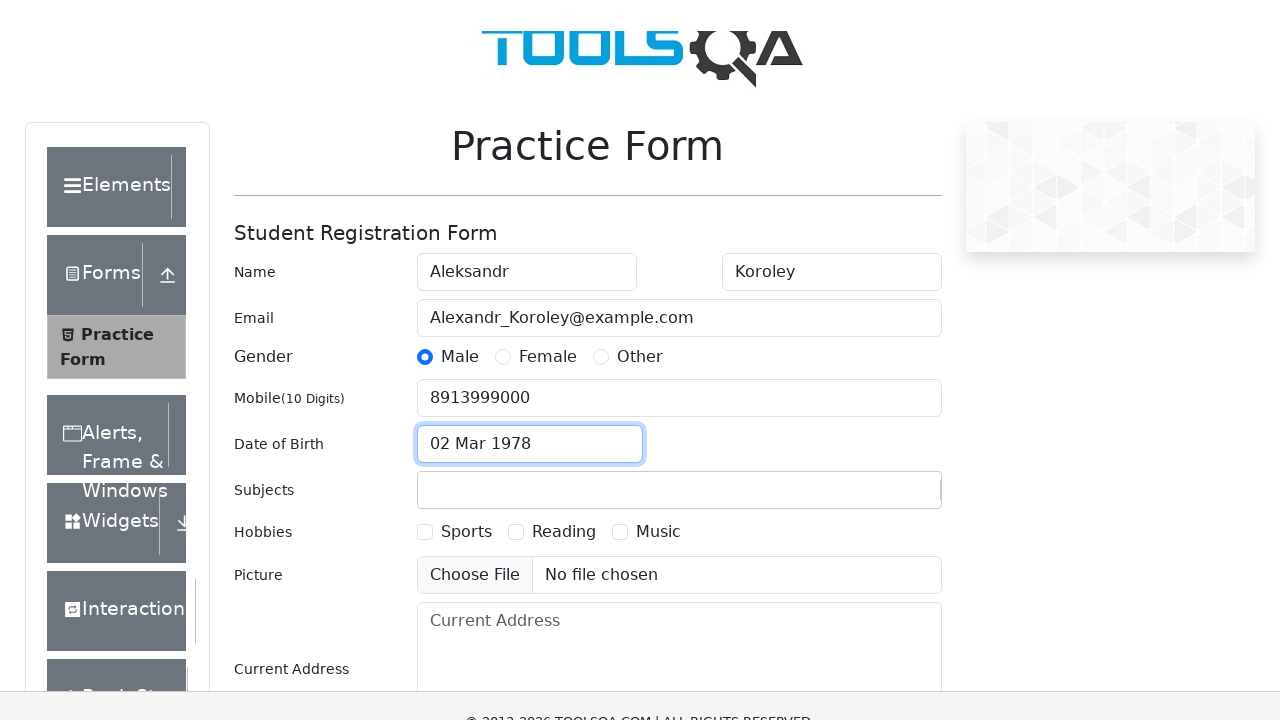

Selected Sports hobby checkbox at (466, 206) on text=Sports
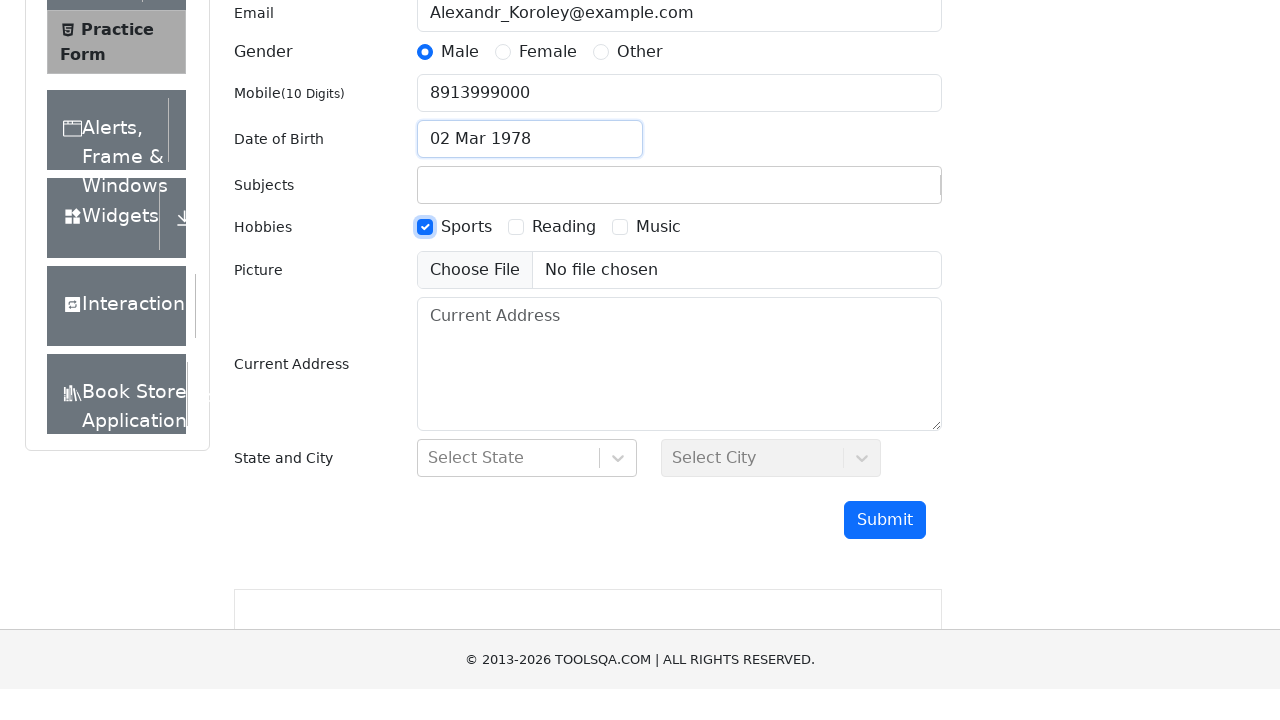

Filled current address field with 'Moscow' on #currentAddress
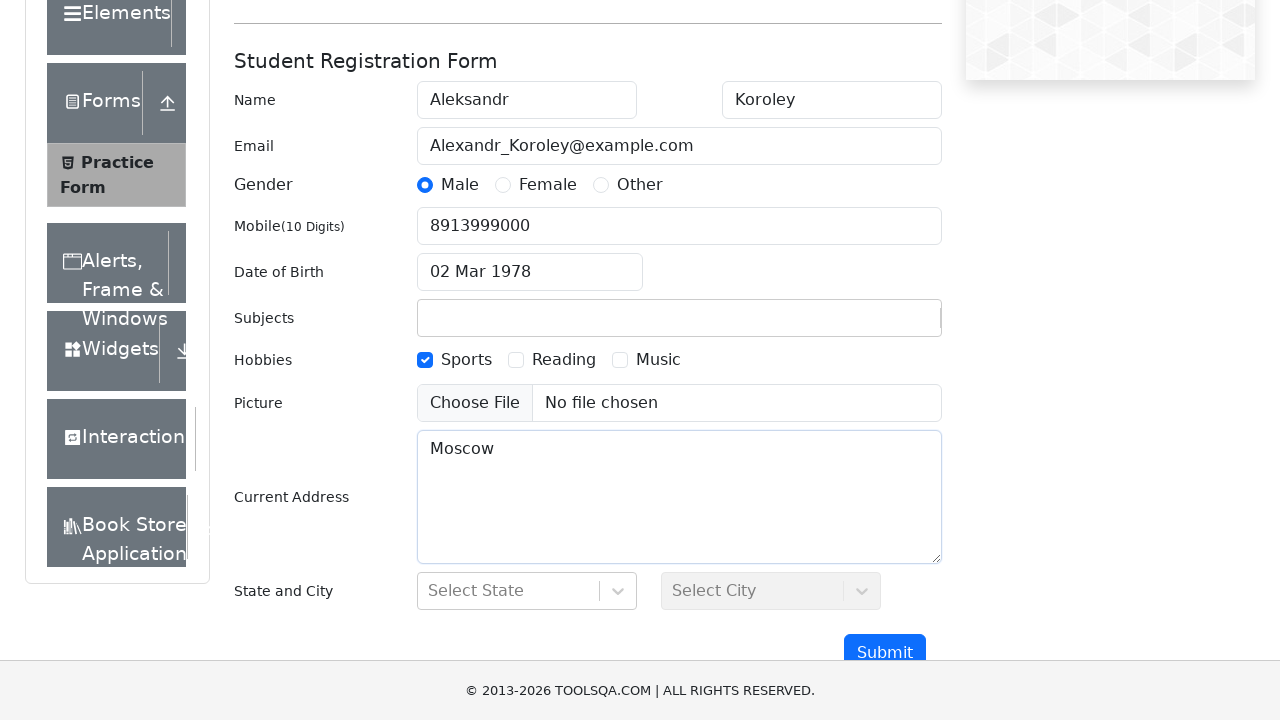

Clicked state dropdown to open options at (527, 591) on #state
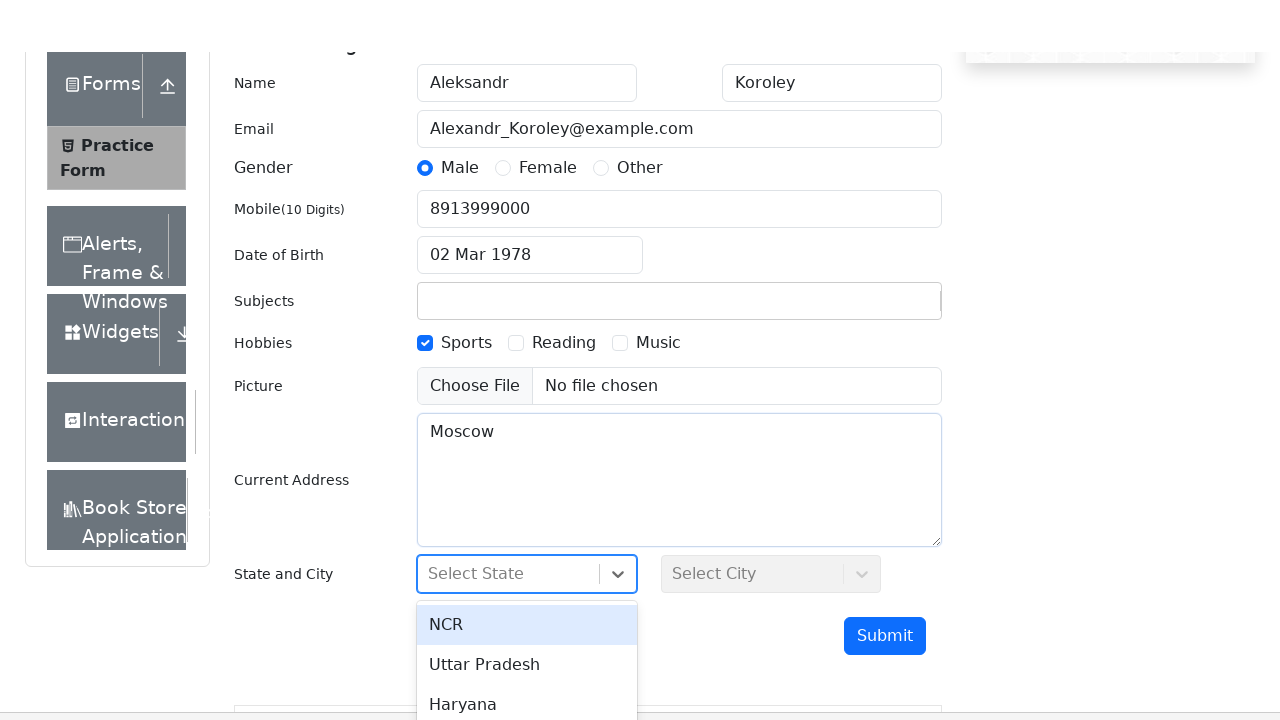

Selected 'Haryana' from state dropdown at (527, 648) on xpath=//div[contains(text(),'Haryana')]
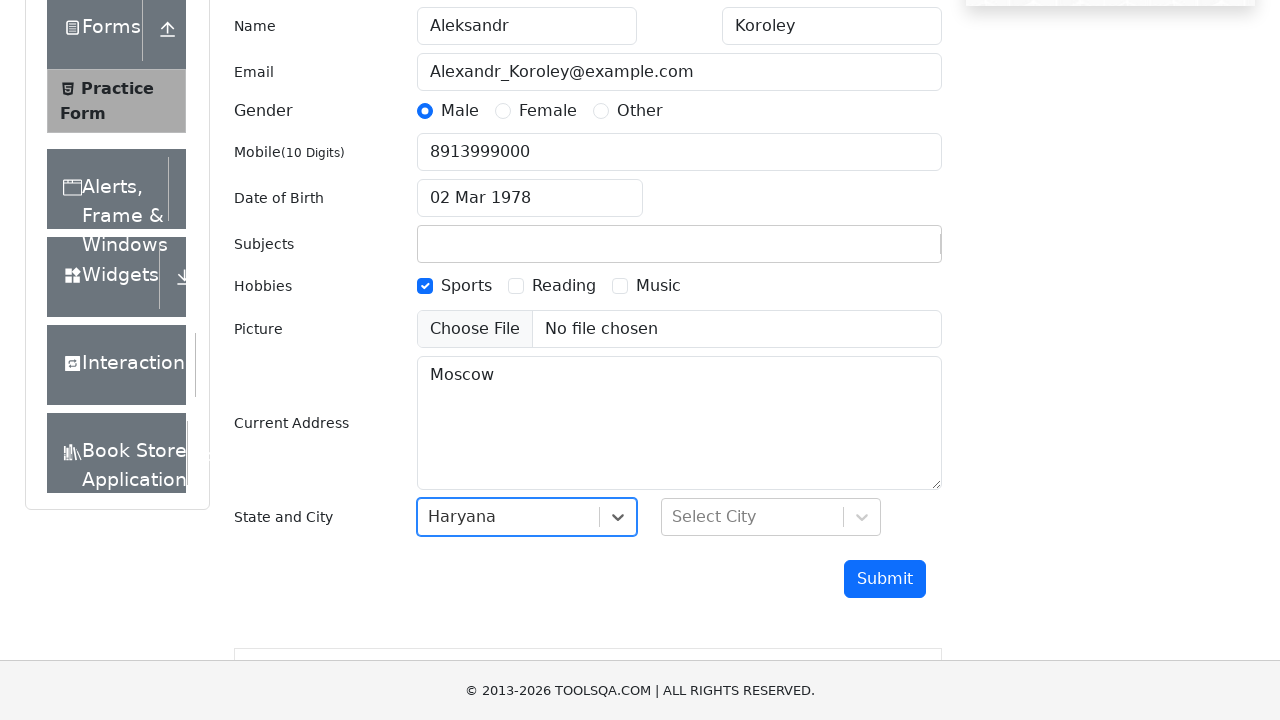

Clicked city dropdown to open options at (771, 517) on #city
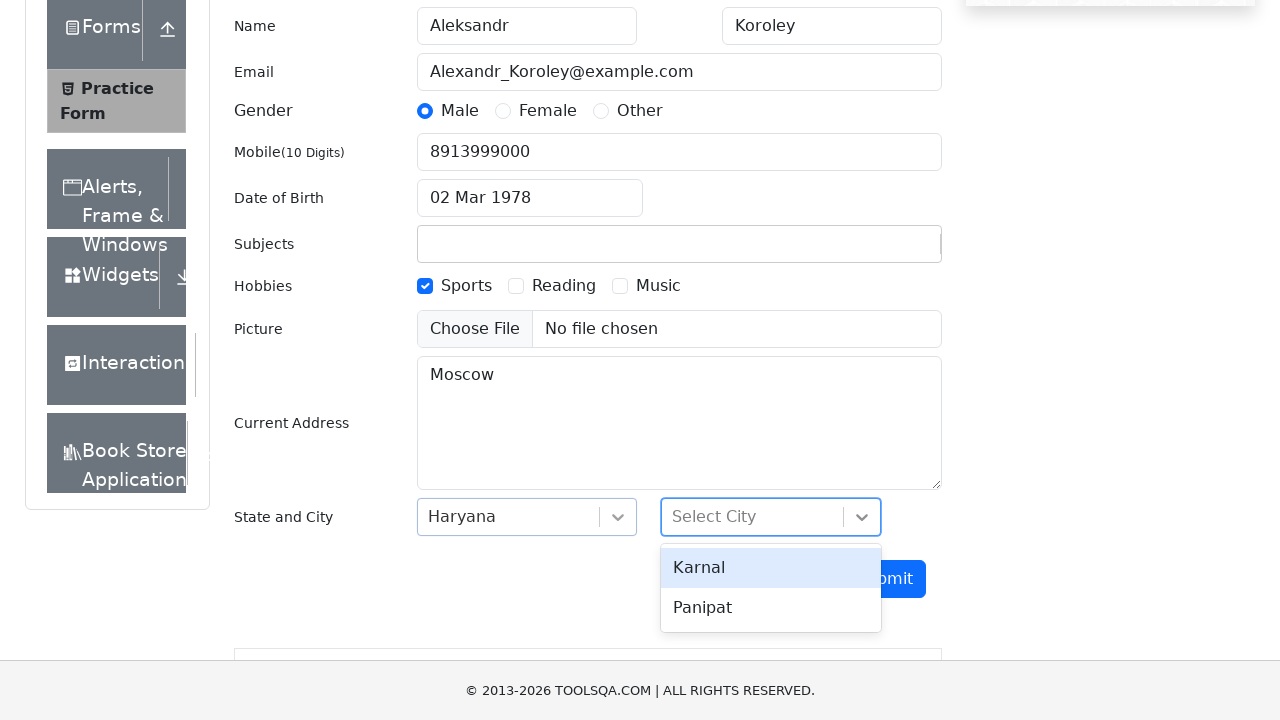

Selected 'Karnal' from city dropdown at (771, 568) on xpath=//div[contains(text(),'Karnal')]
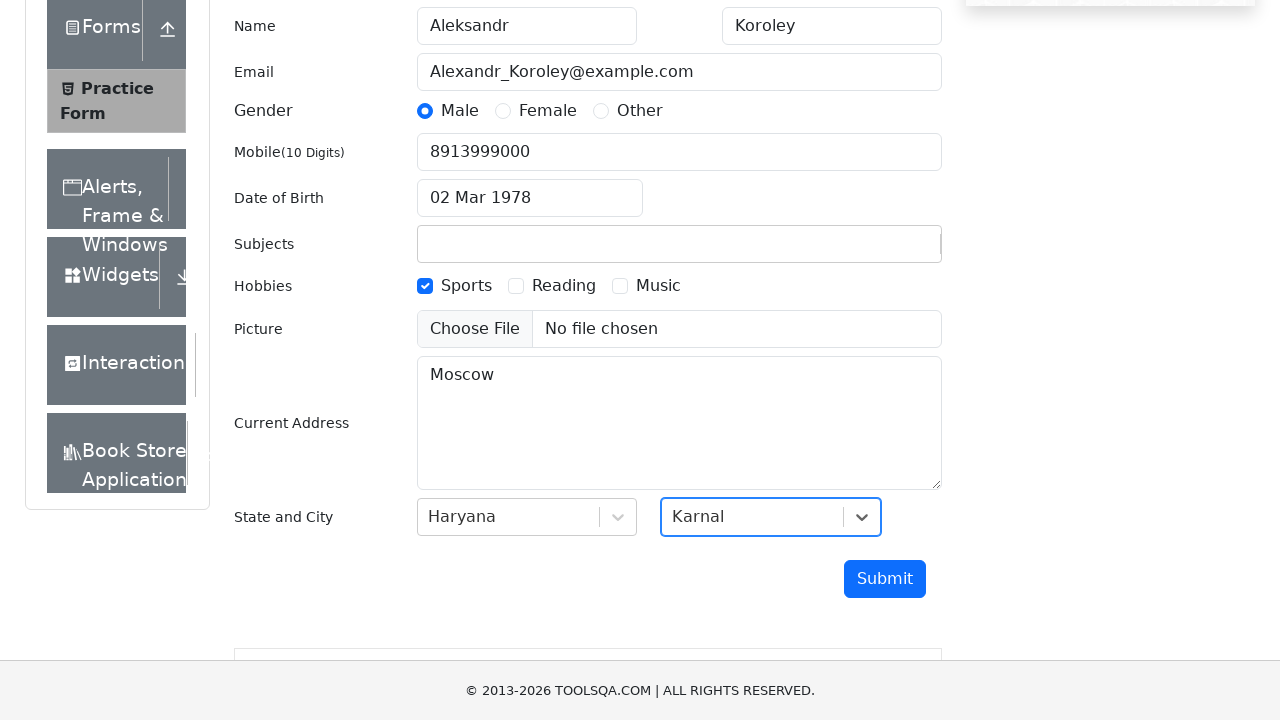

Clicked submit button to submit the form at (885, 579) on #submit
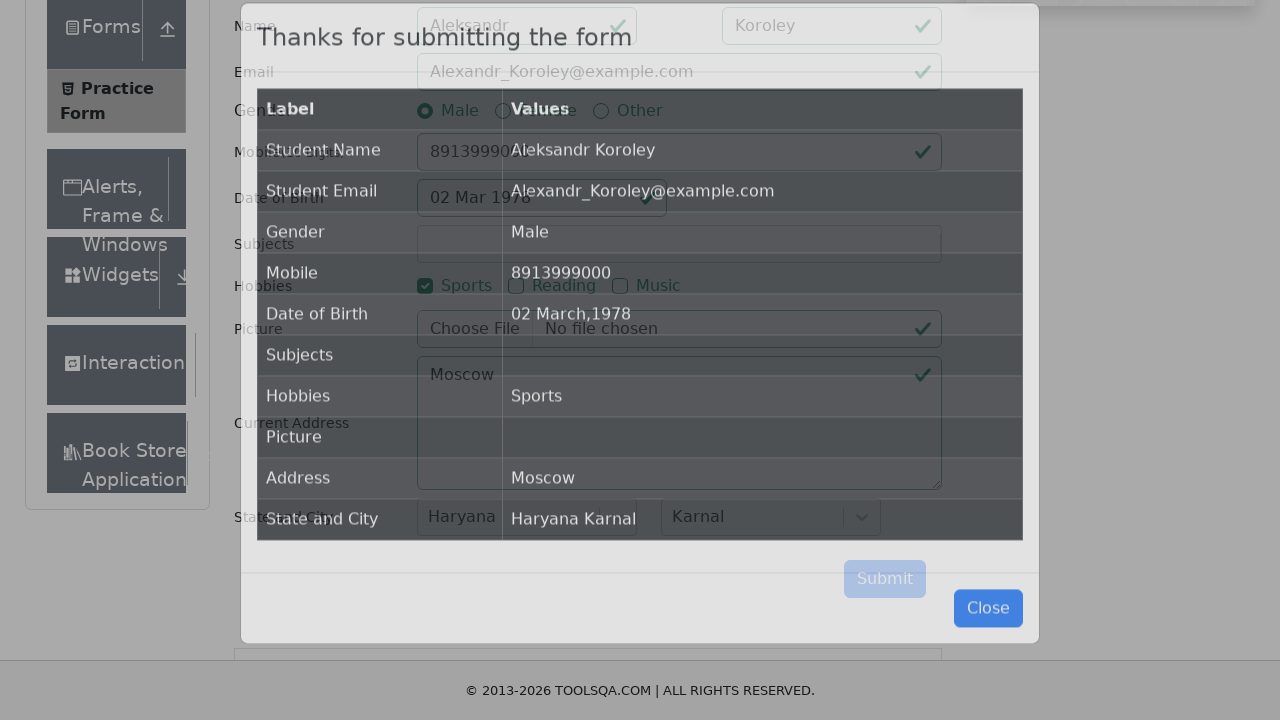

Confirmation modal appeared
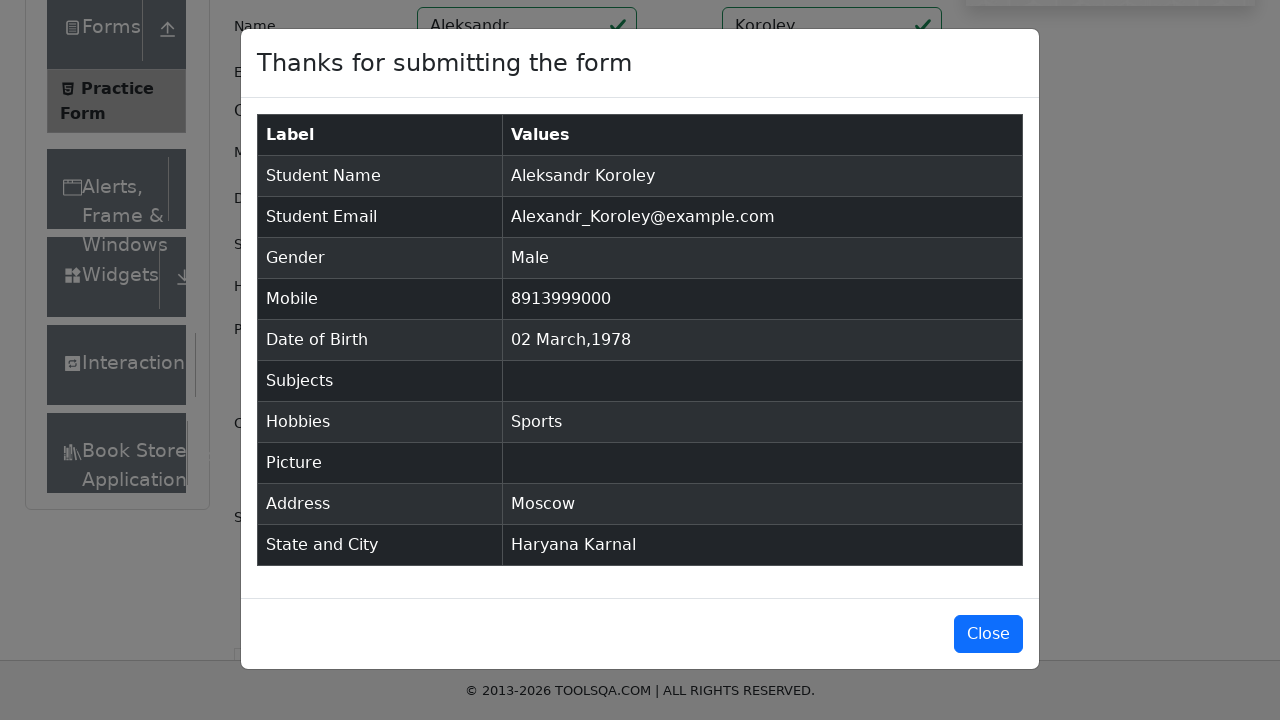

Retrieved modal title text
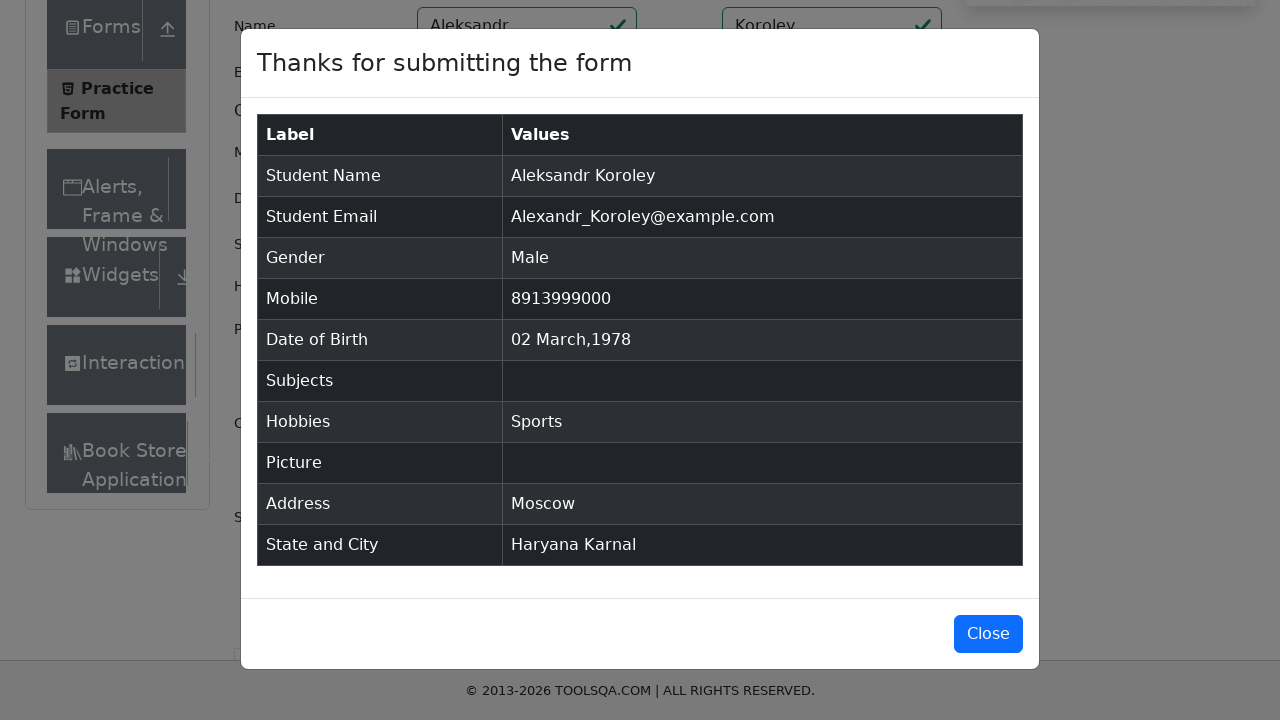

Verified that modal title is 'Thanks for submitting the form'
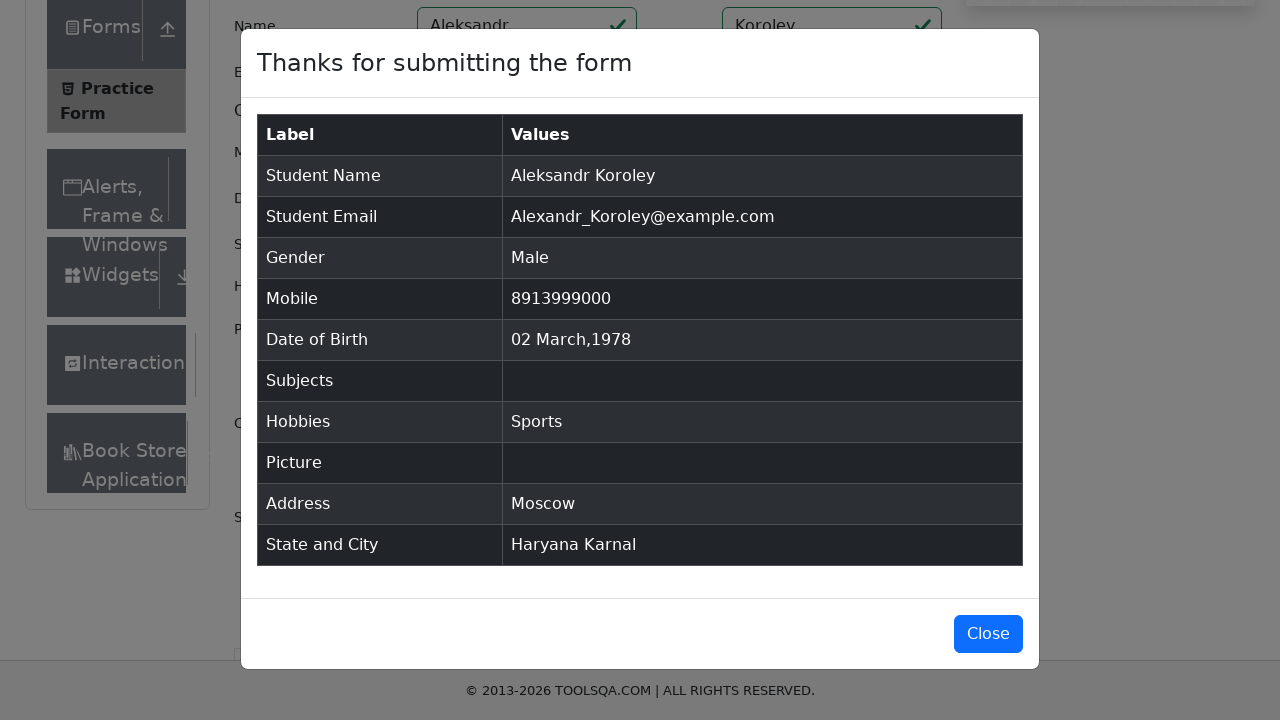

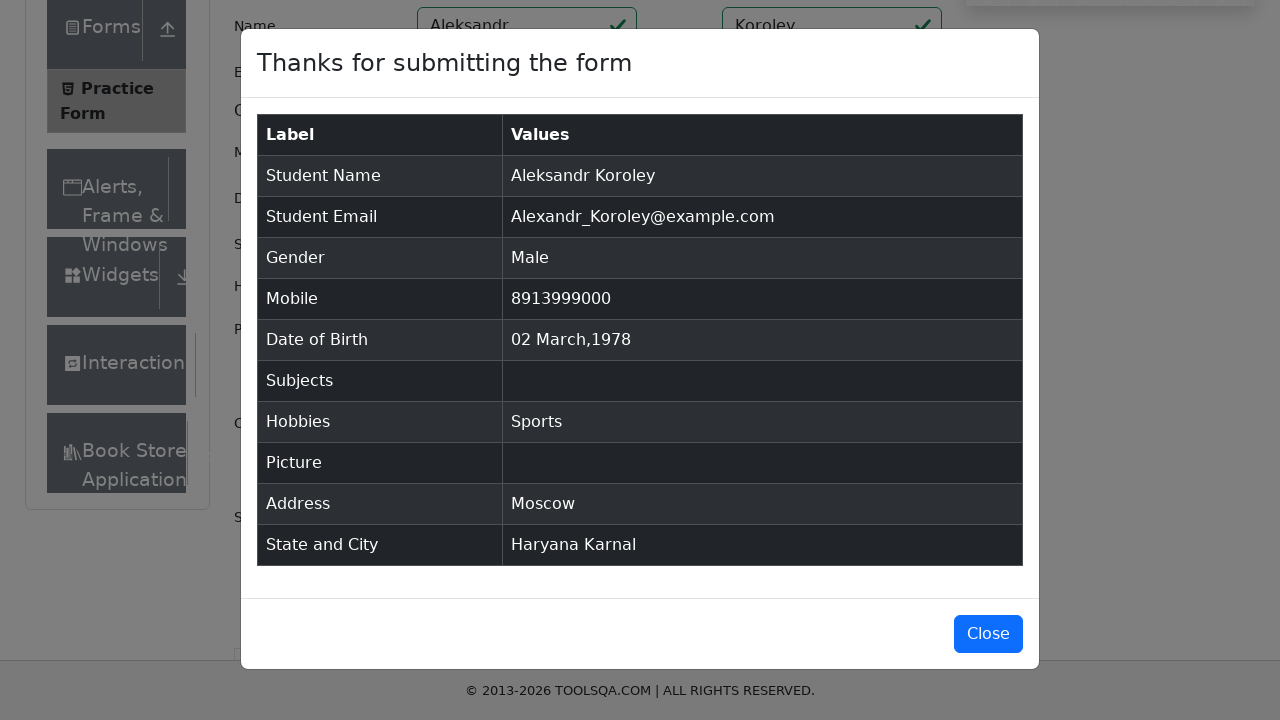